Tests JavaScript executor functionality by clicking on a "Website Testing" element on the anhtester.com homepage using JavaScript click

Starting URL: https://anhtester.com/

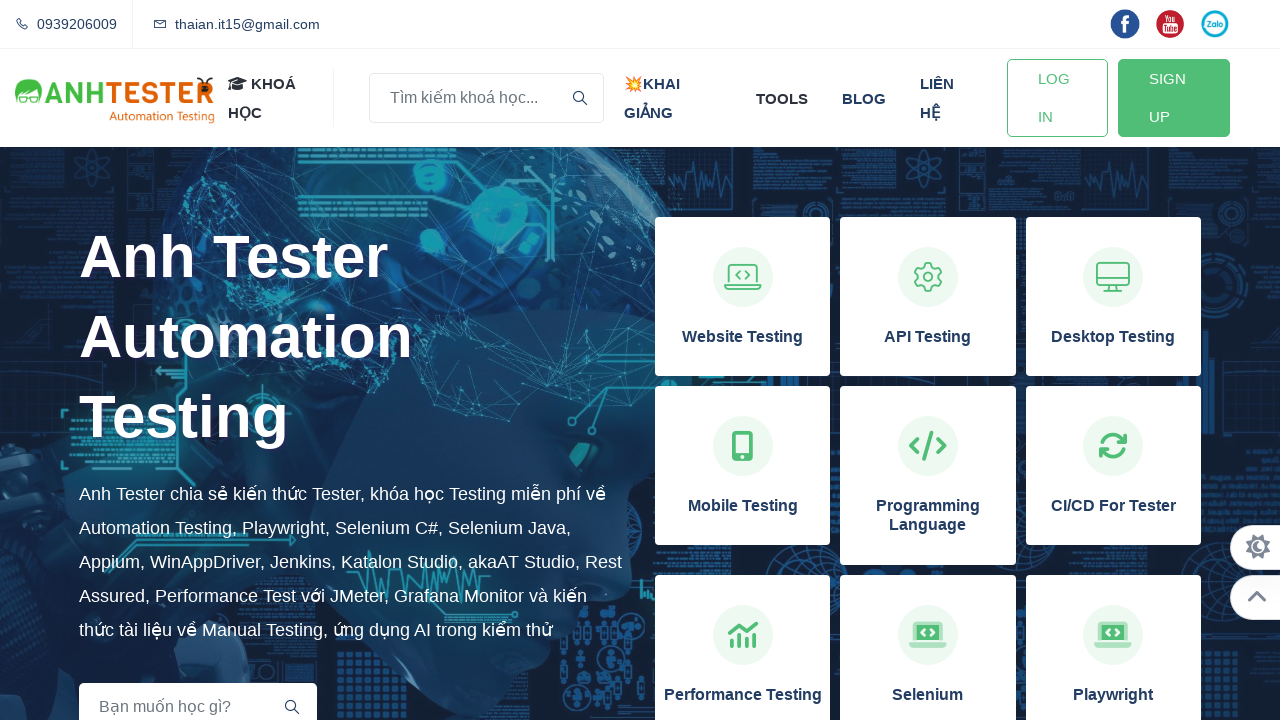

Clicked on 'Website Testing' element using JavaScript executor at (743, 337) on xpath=//h3[normalize-space()='Website Testing']
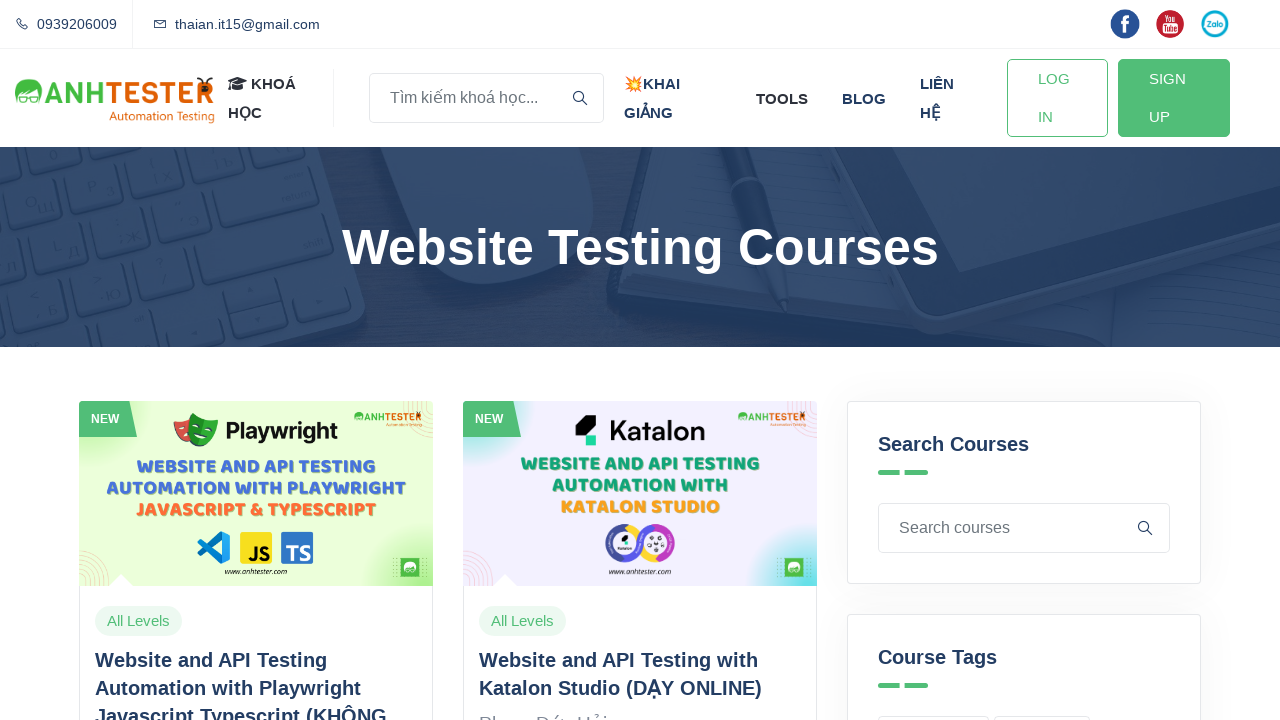

Waited for page to load (networkidle state reached)
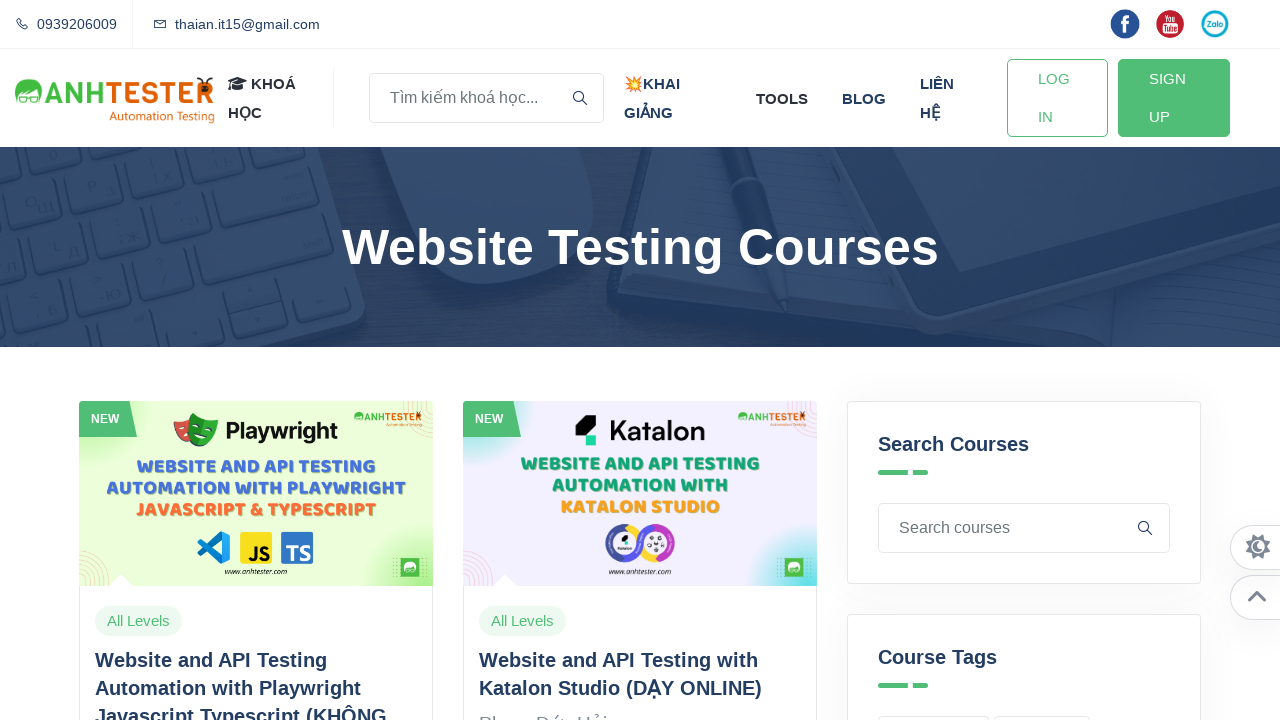

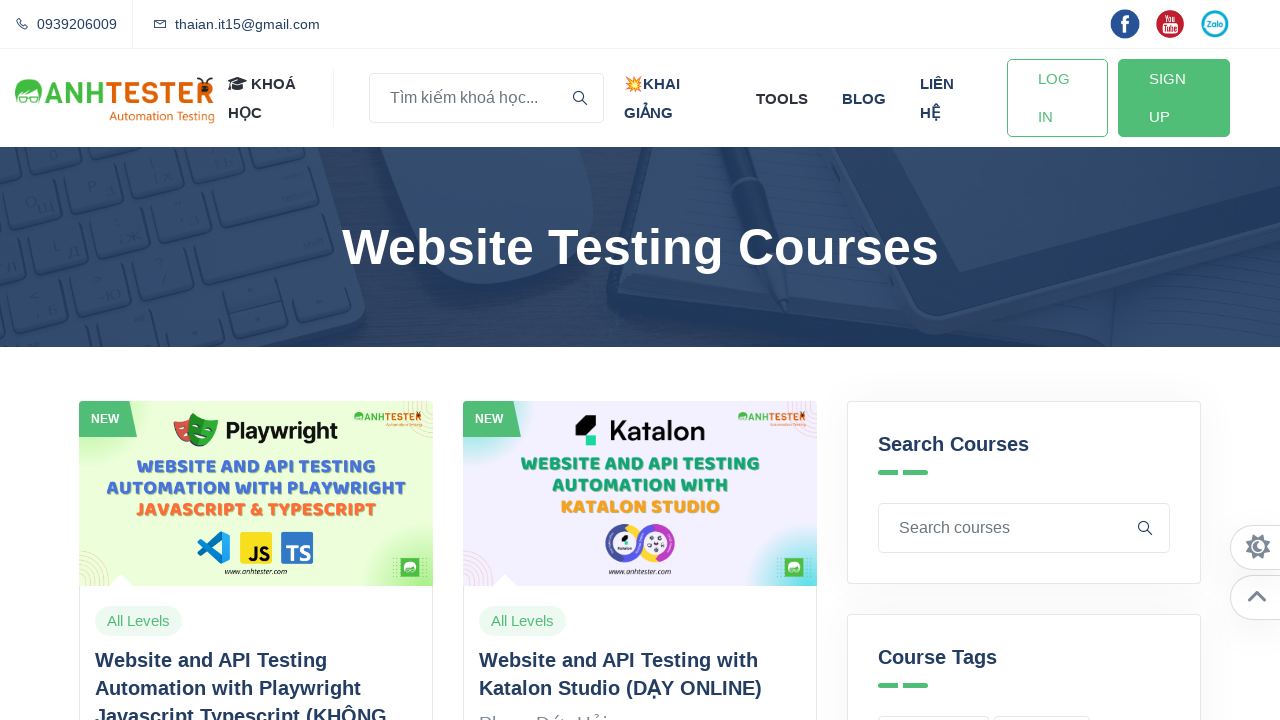